Tests a registration form by filling in first name, last name, and email fields, then submitting the form and verifying the success message

Starting URL: http://suninjuly.github.io/registration1.html

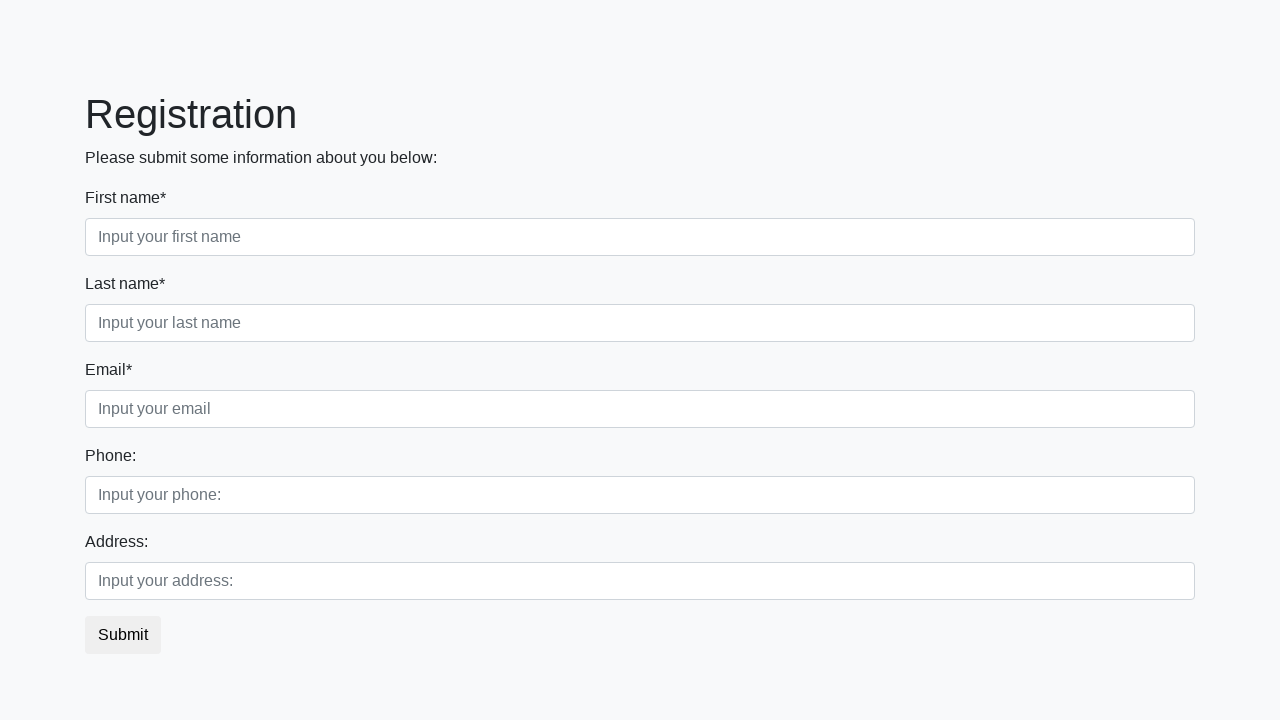

Filled first name field with 'Maria' on div.first_block > div.form-group.first_class > input.form-control.first
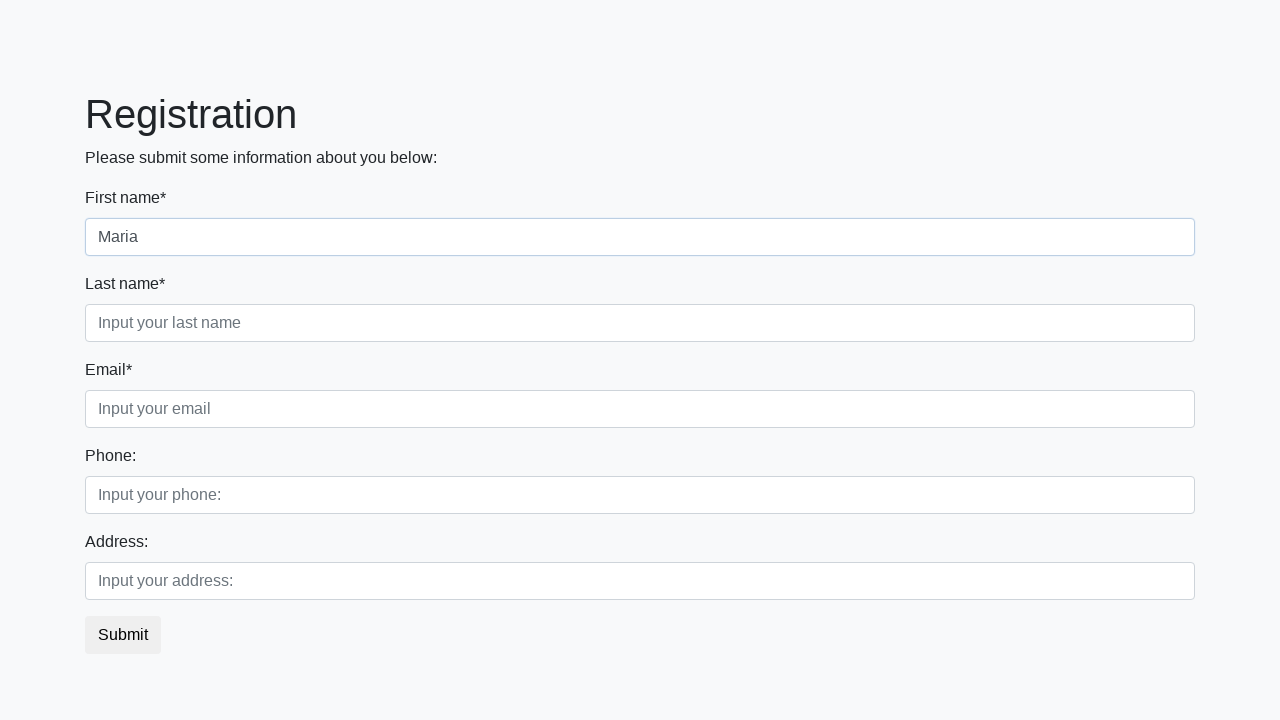

Filled last name field with 'Johnson' on div.first_block > div.form-group.second_class > input.form-control.second
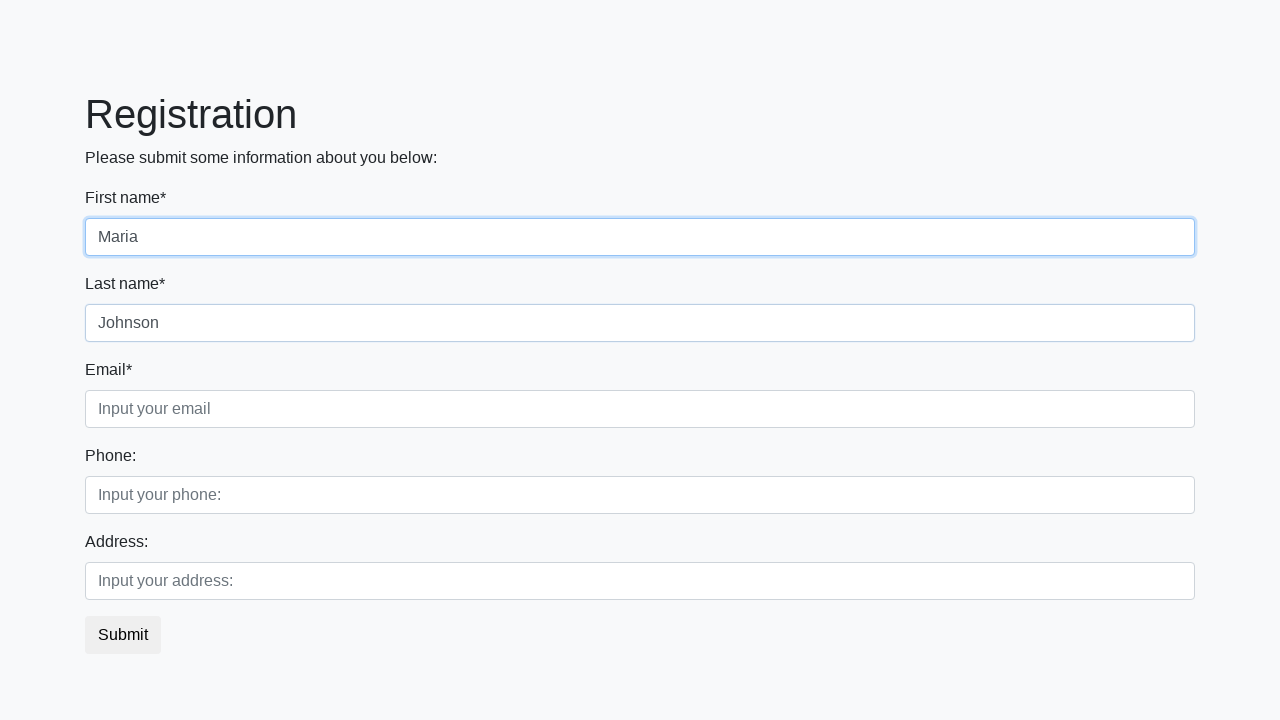

Filled email field with 'maria.johnson@example.com' on div.first_block > div.form-group.third_class > input.form-control.third
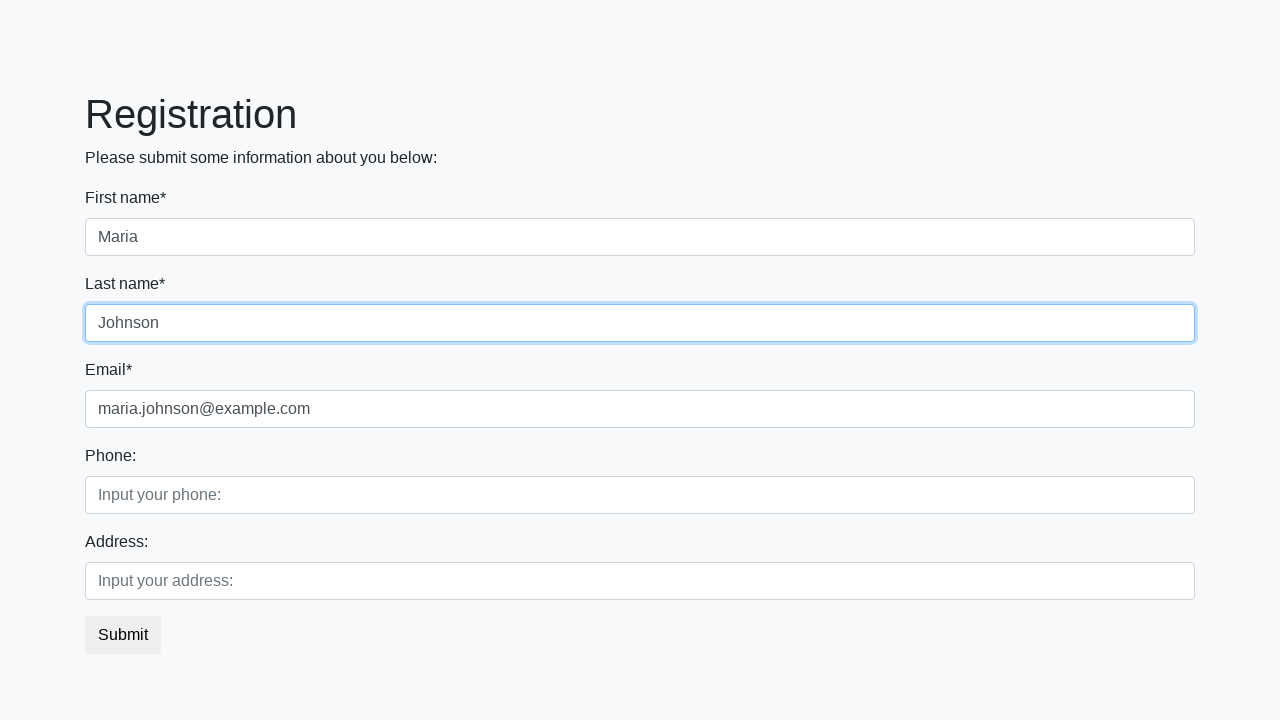

Clicked submit button to register at (123, 635) on button.btn
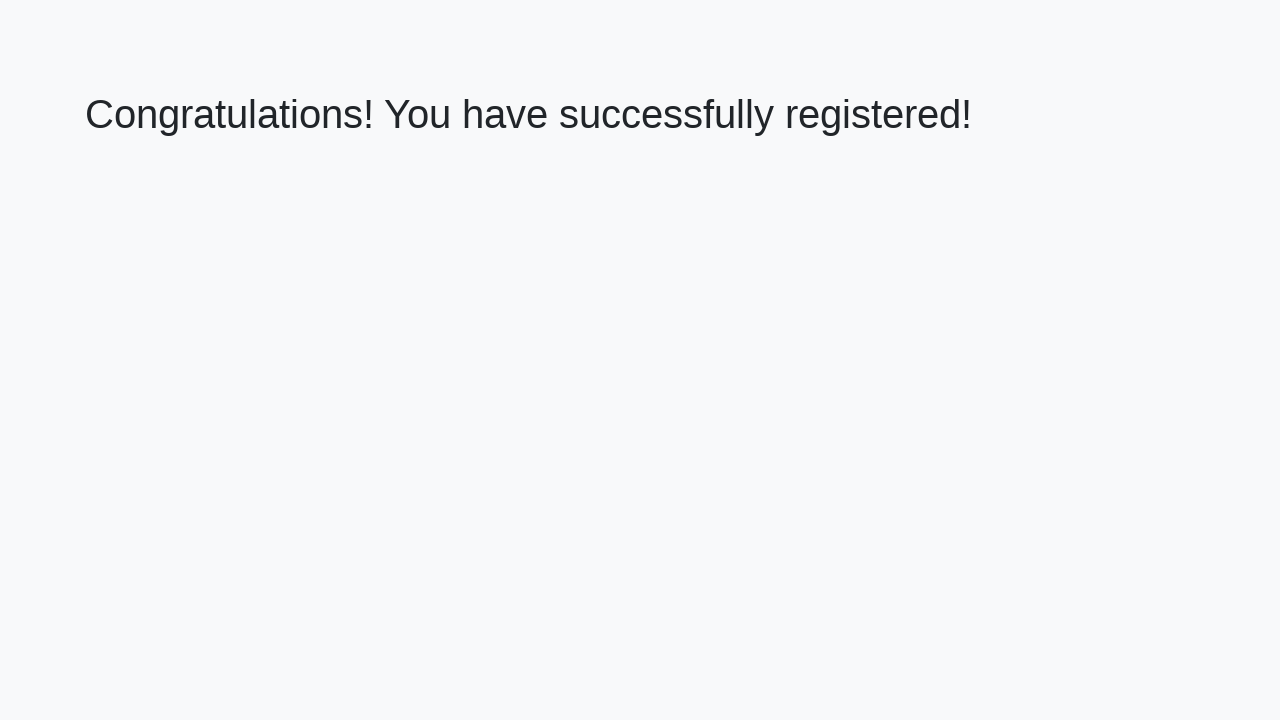

Success message appeared
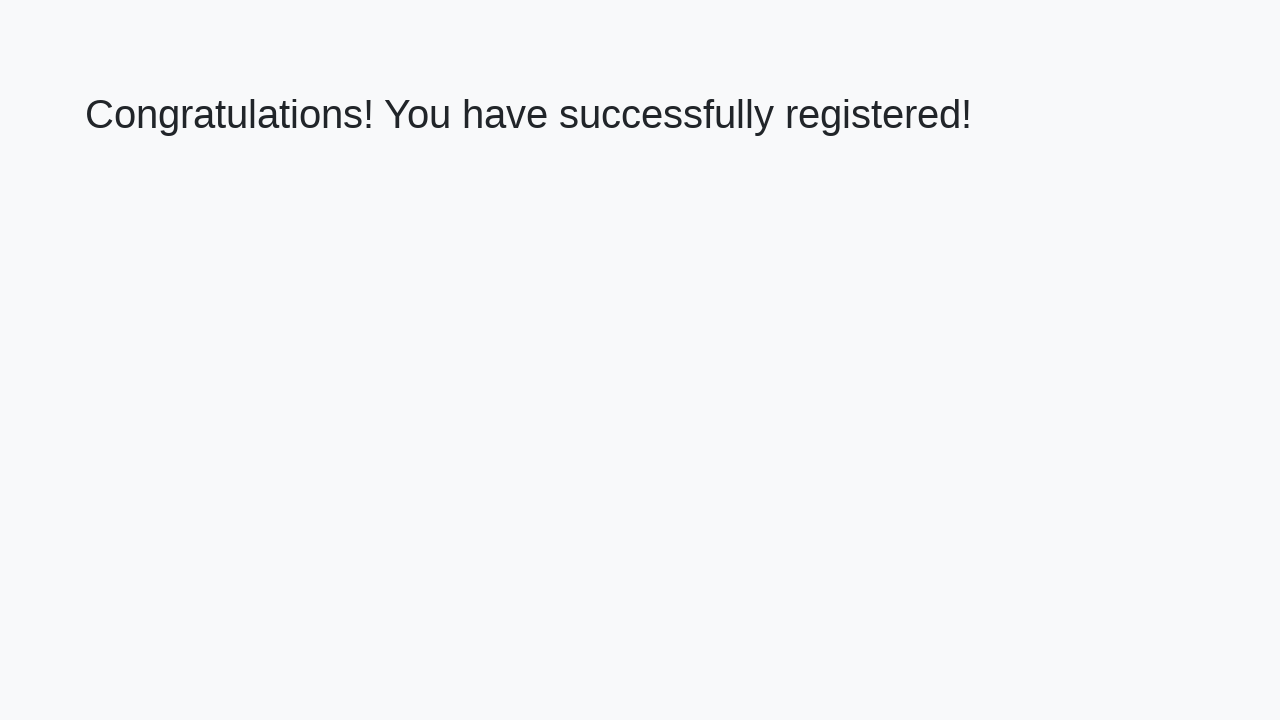

Retrieved success message text
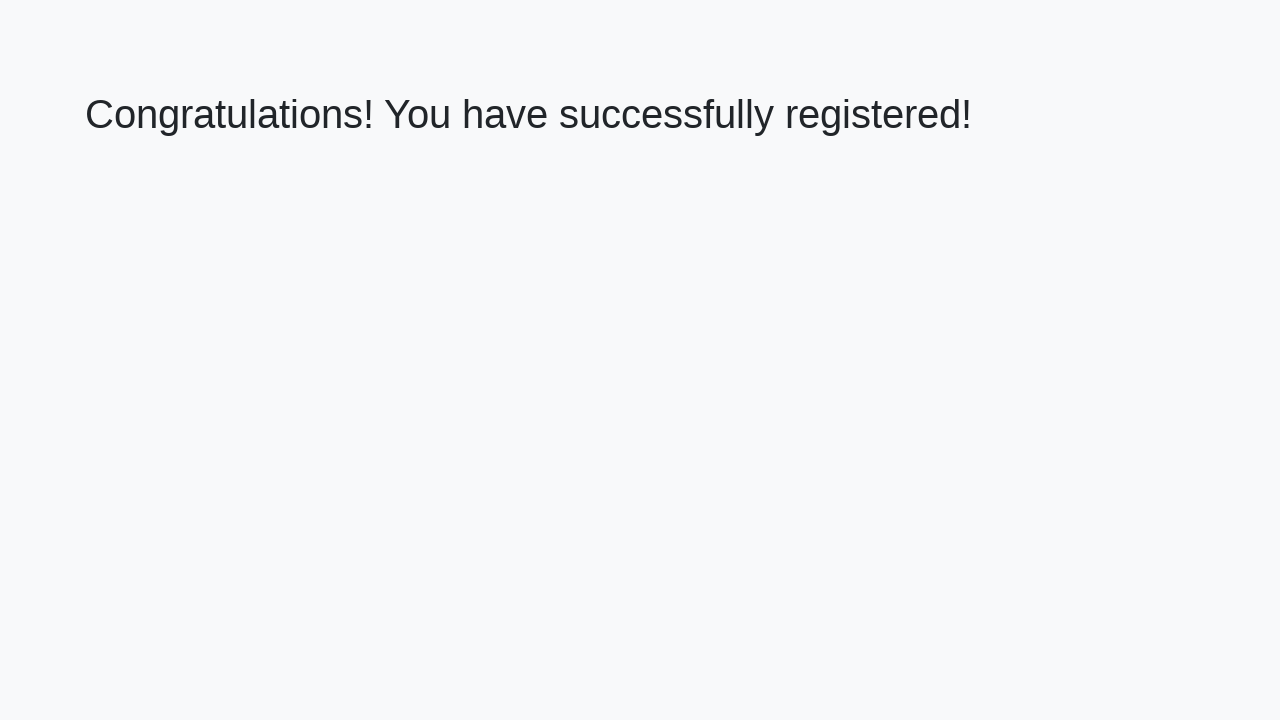

Verified success message: 'Congratulations! You have successfully registered!'
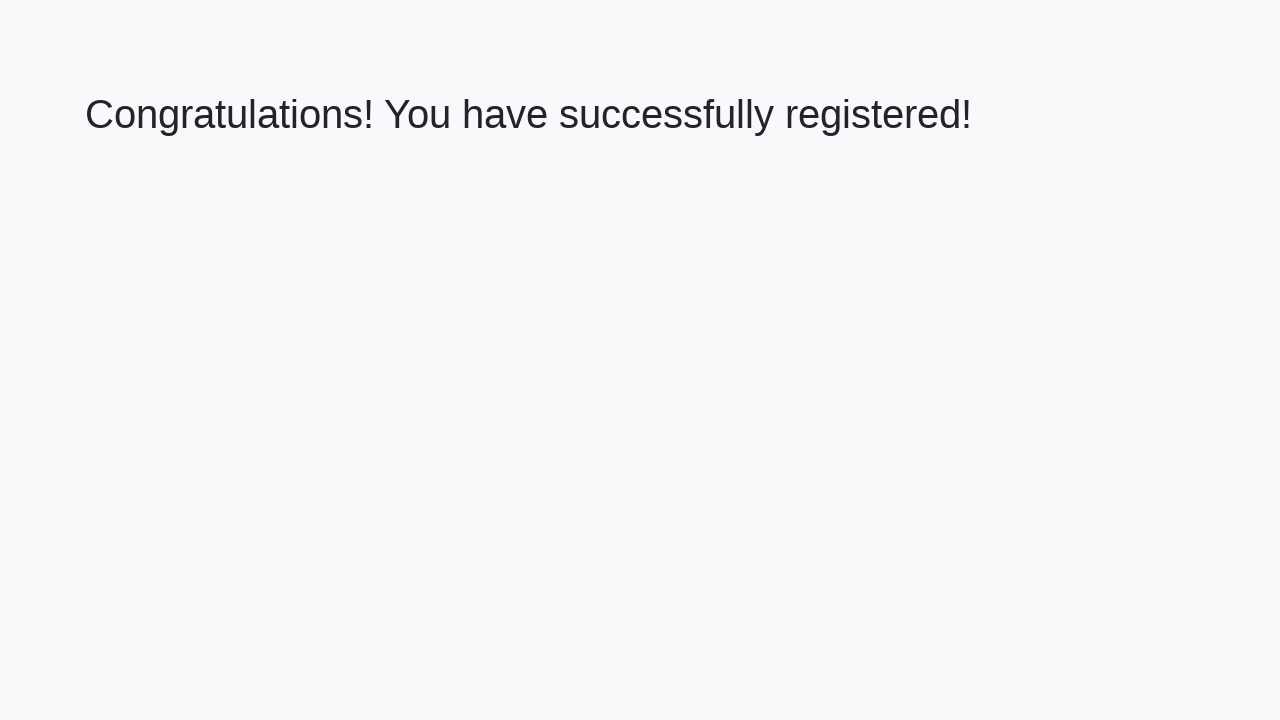

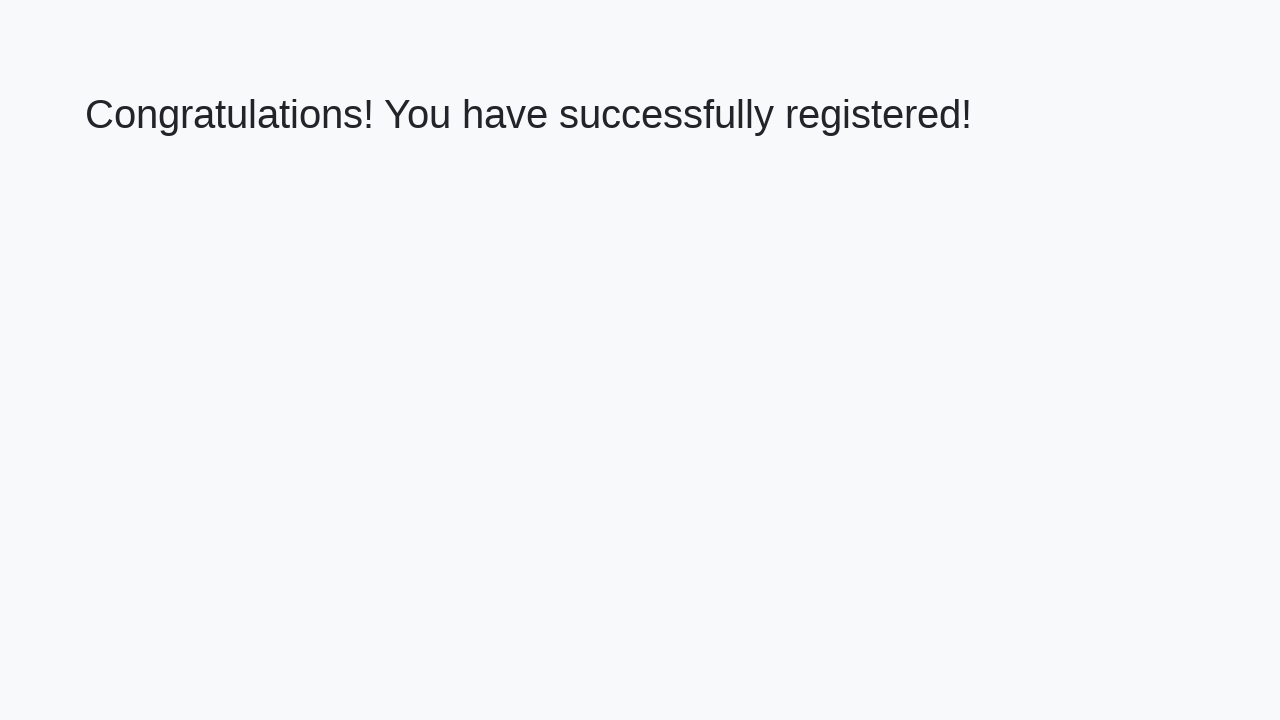